Navigates to the DemoQA auto-complete demo page and maximizes the browser window

Starting URL: https://demoqa.com/auto-complete

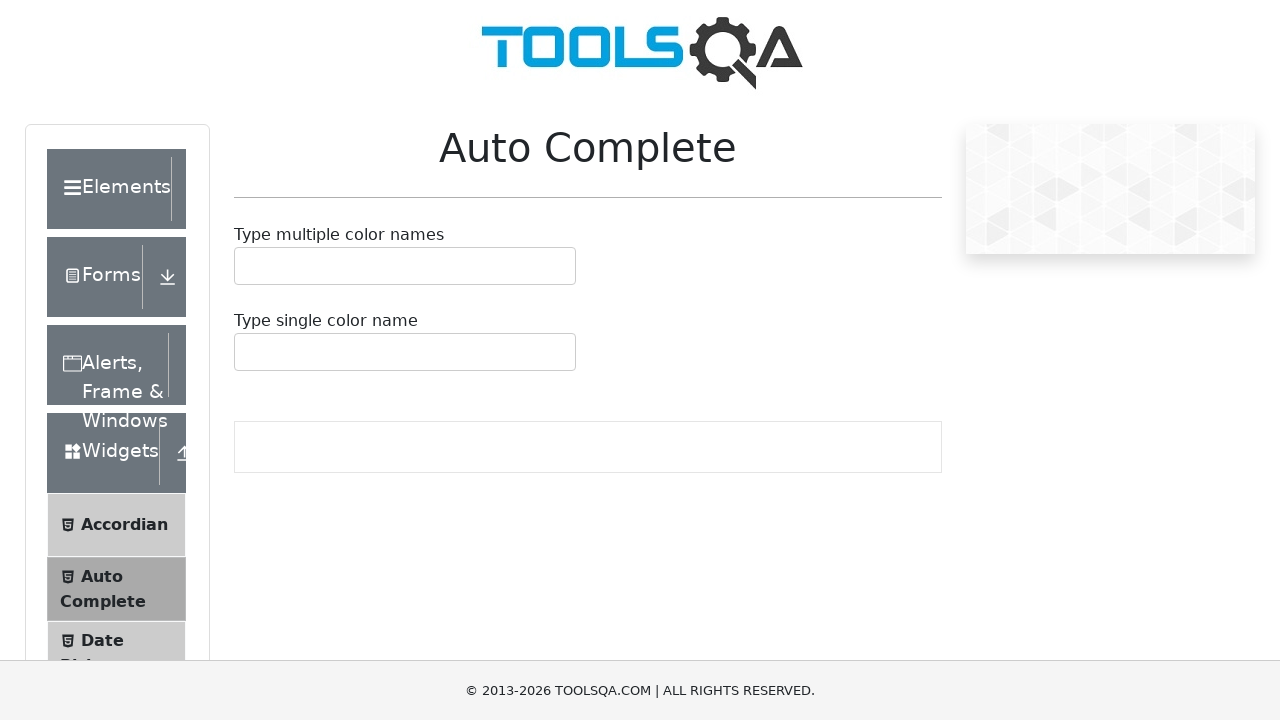

Navigated to DemoQA auto-complete demo page
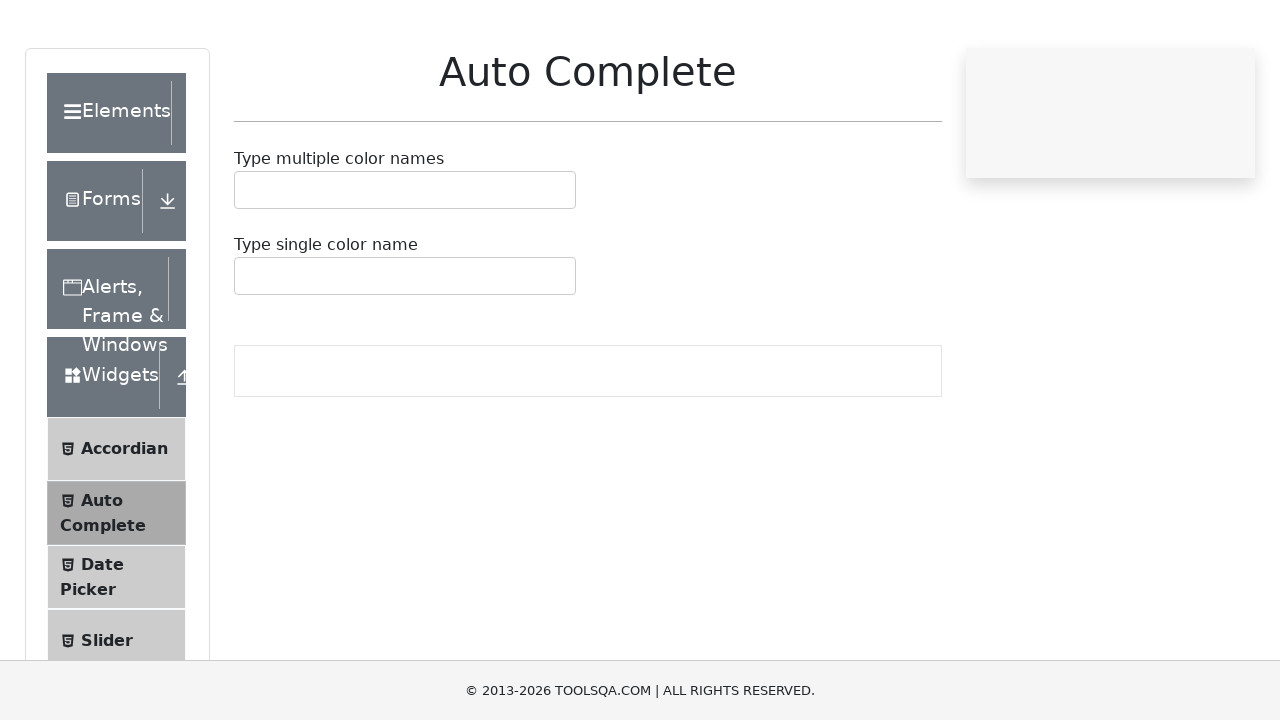

Maximized browser window
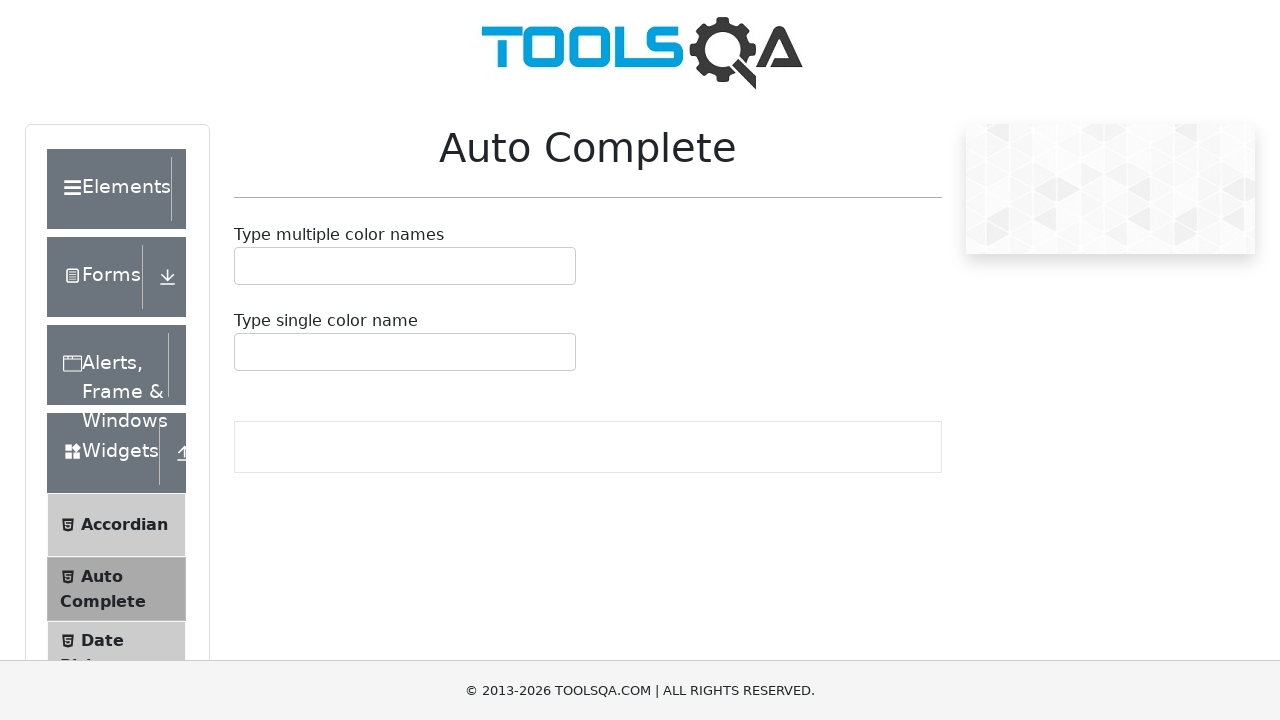

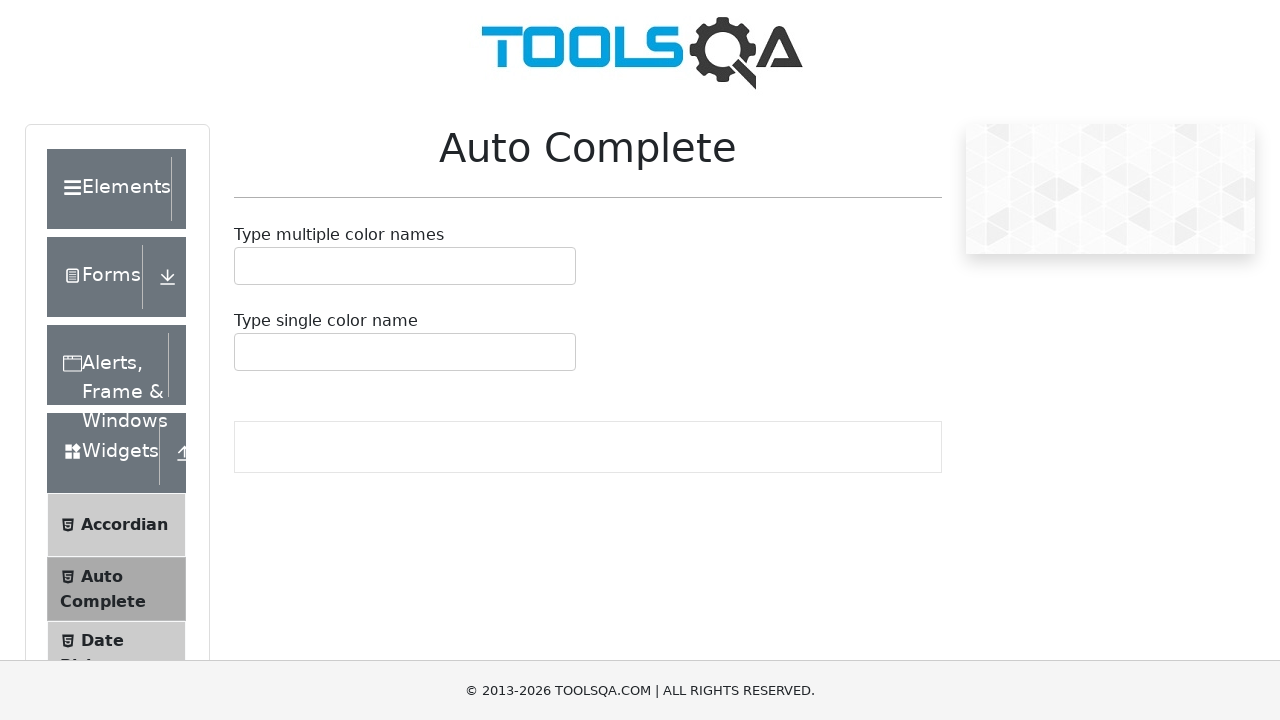